Tests text input functionality by entering text in autocomplete field and clearing it

Starting URL: https://rahulshettyacademy.com/AutomationPractice/

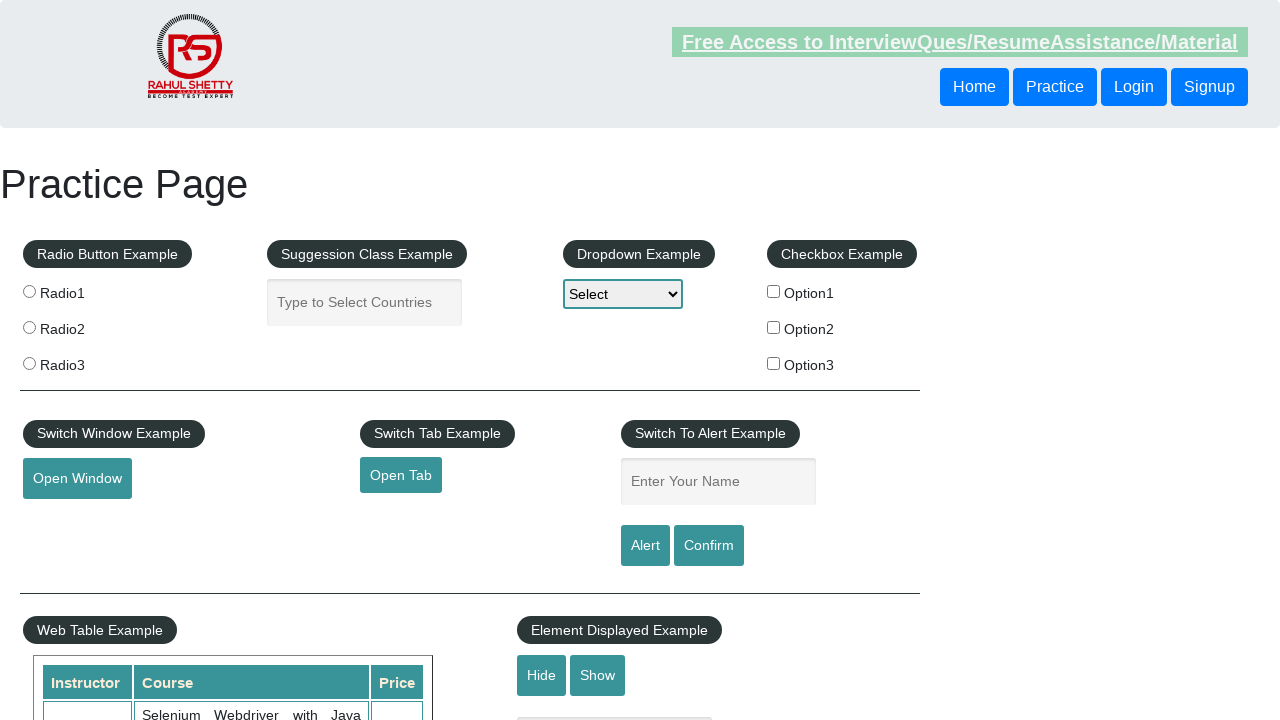

Navigated to AutomationPractice page
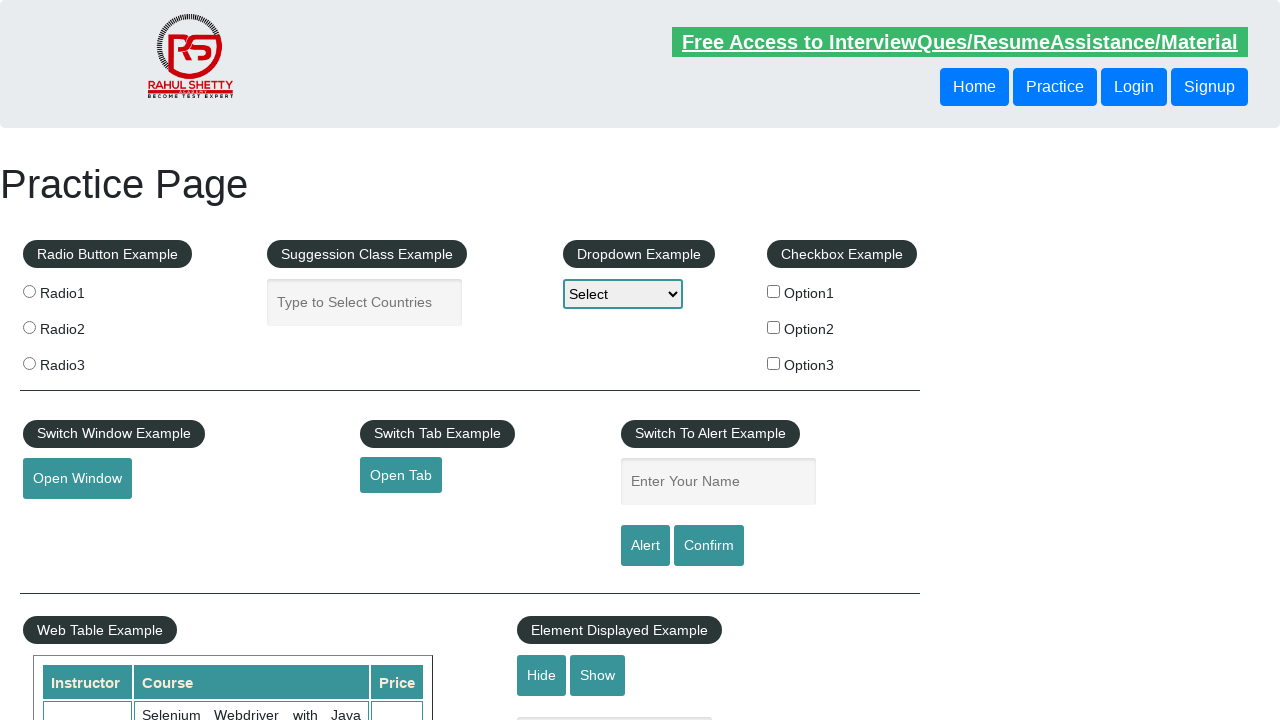

Entered 'Test Automation' in autocomplete field on #autocomplete
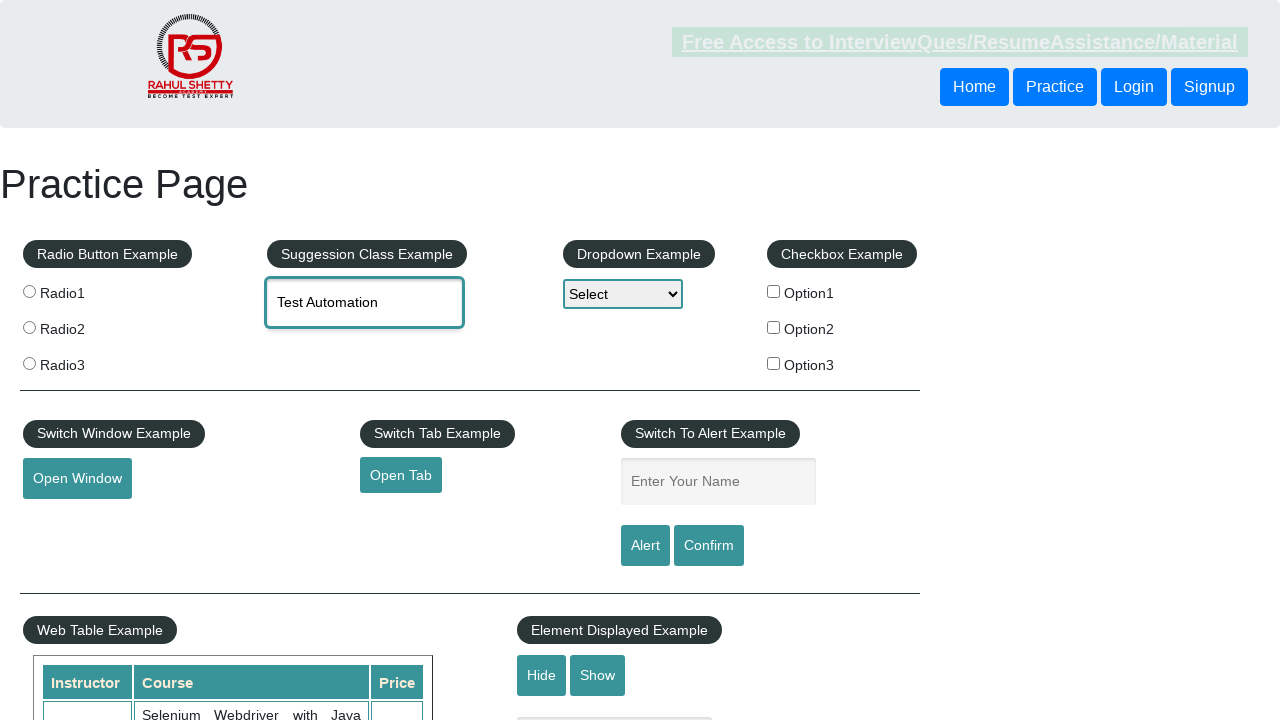

Cleared the autocomplete field on #autocomplete
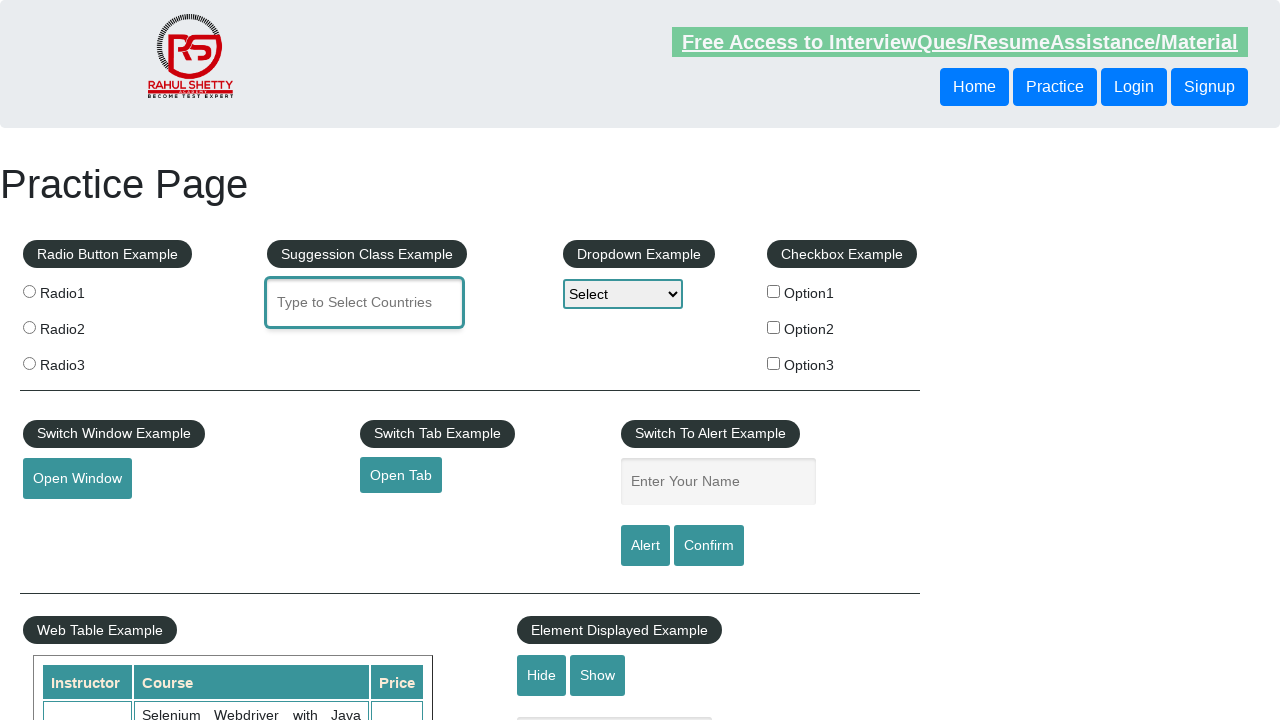

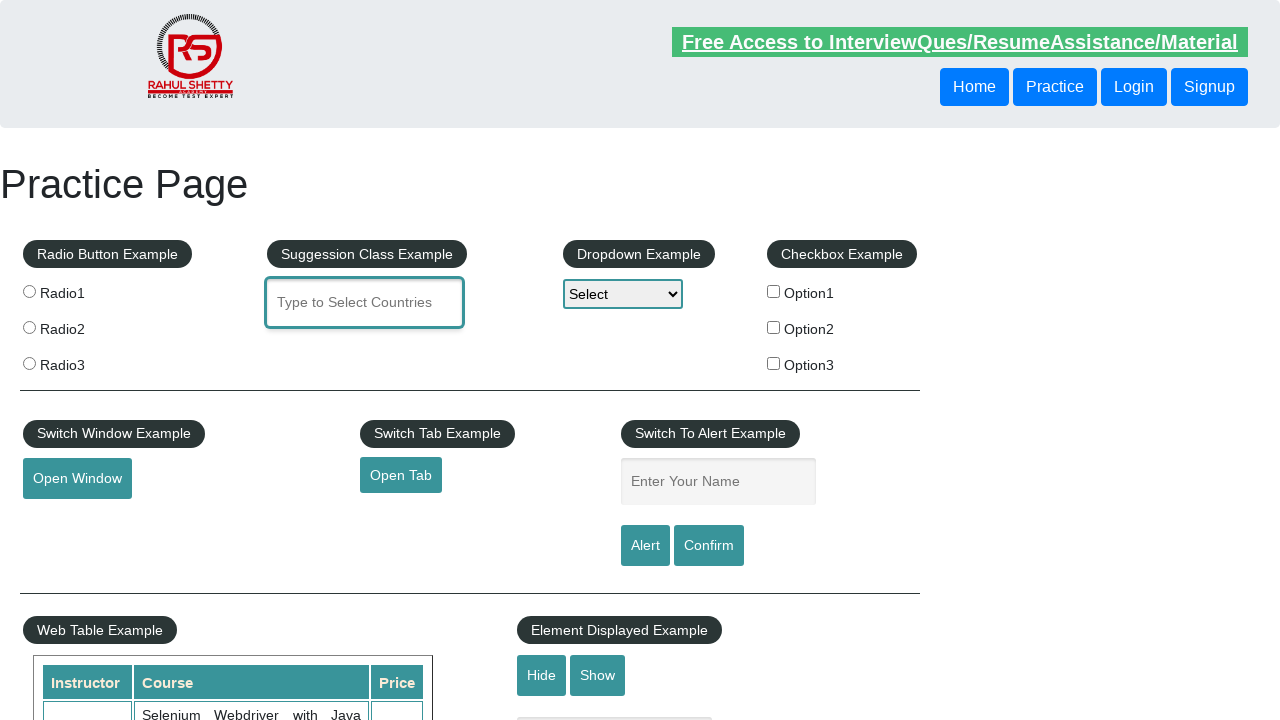